Tests multi-select dropdown by selecting multiple options simultaneously using keyboard control

Starting URL: https://www.w3schools.com/tags/tryit.asp?filename=tryhtml_select_multiple

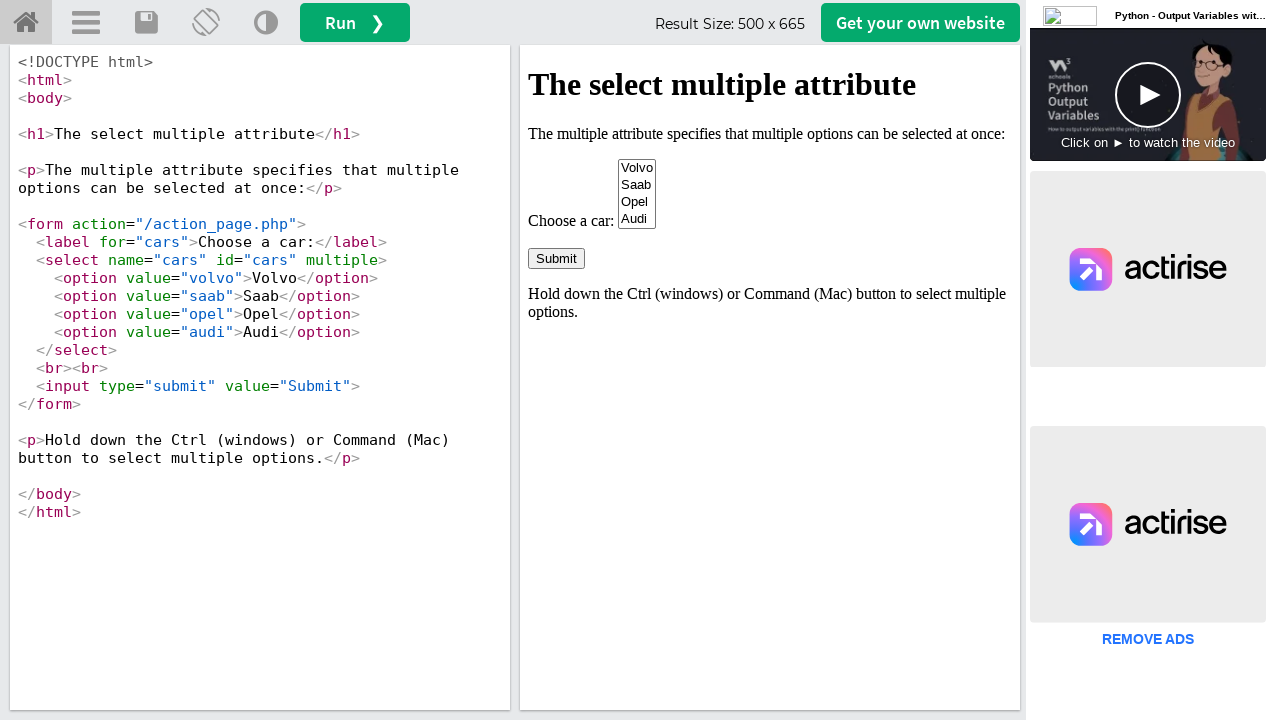

Located iframe containing multi-select dropdown
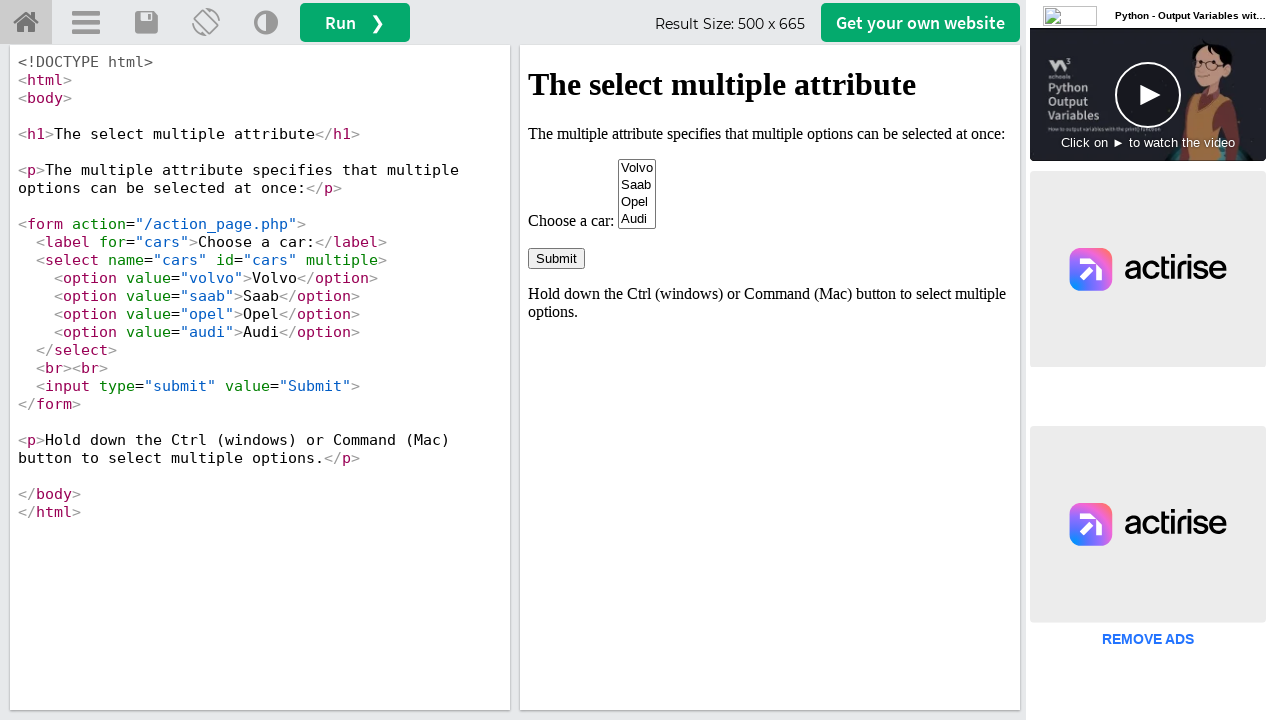

Selected second option (Saab) using Ctrl+Click at (637, 185) on iframe[name='iframeResult'] >> internal:control=enter-frame >> select[name='cars
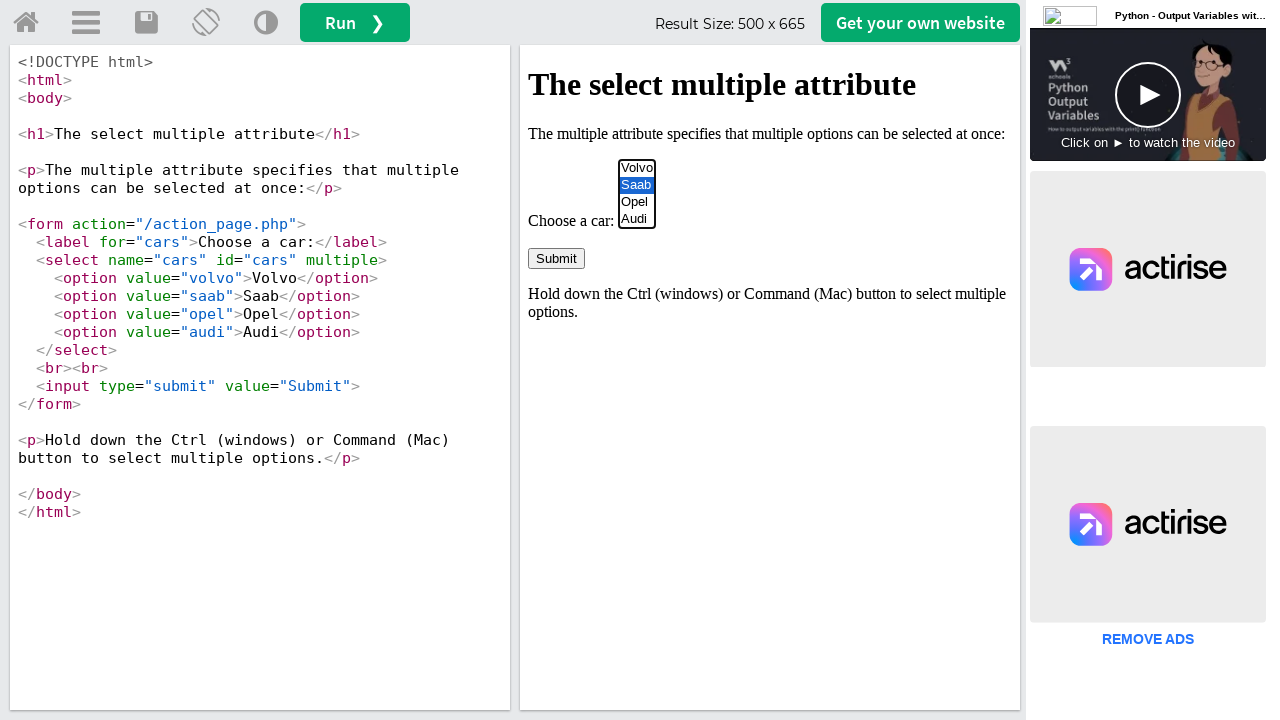

Selected fourth option (Audi) using Ctrl+Click at (637, 219) on iframe[name='iframeResult'] >> internal:control=enter-frame >> select[name='cars
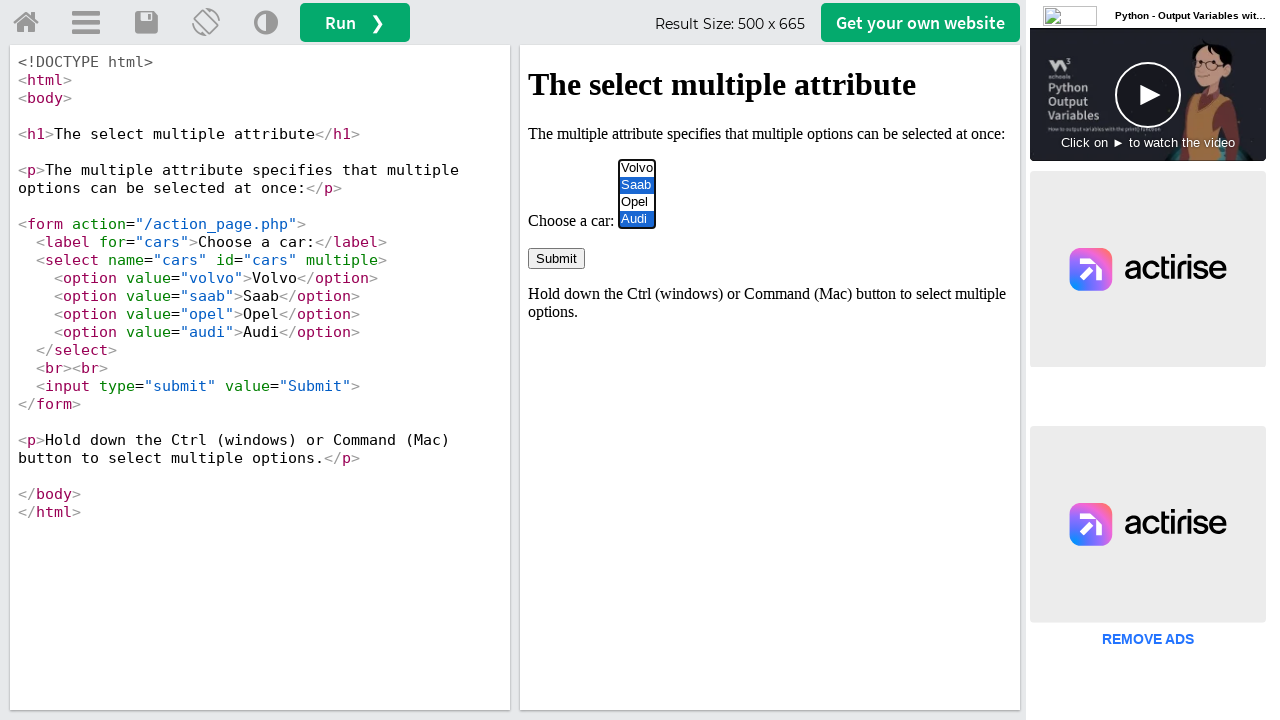

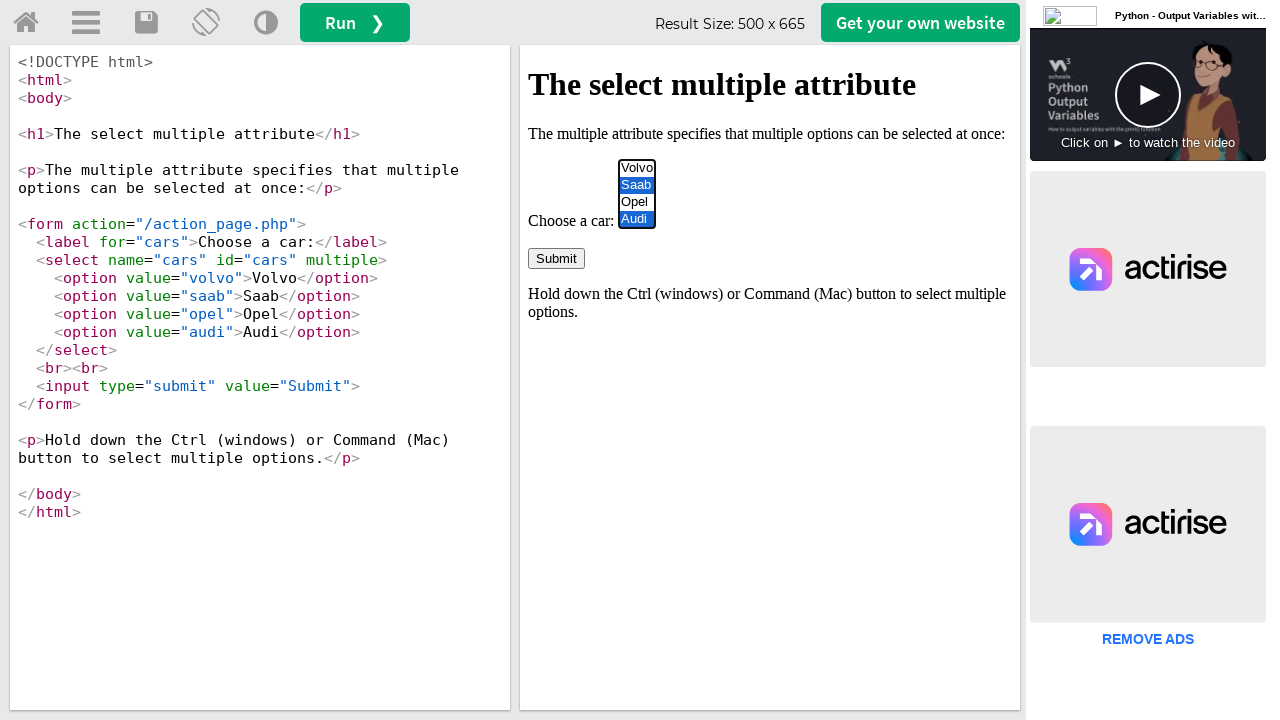